Tests drag and drop functionality on jQuery UI demo page by dragging an element and dropping it onto a target droppable area within an iframe

Starting URL: https://jqueryui.com/droppable/

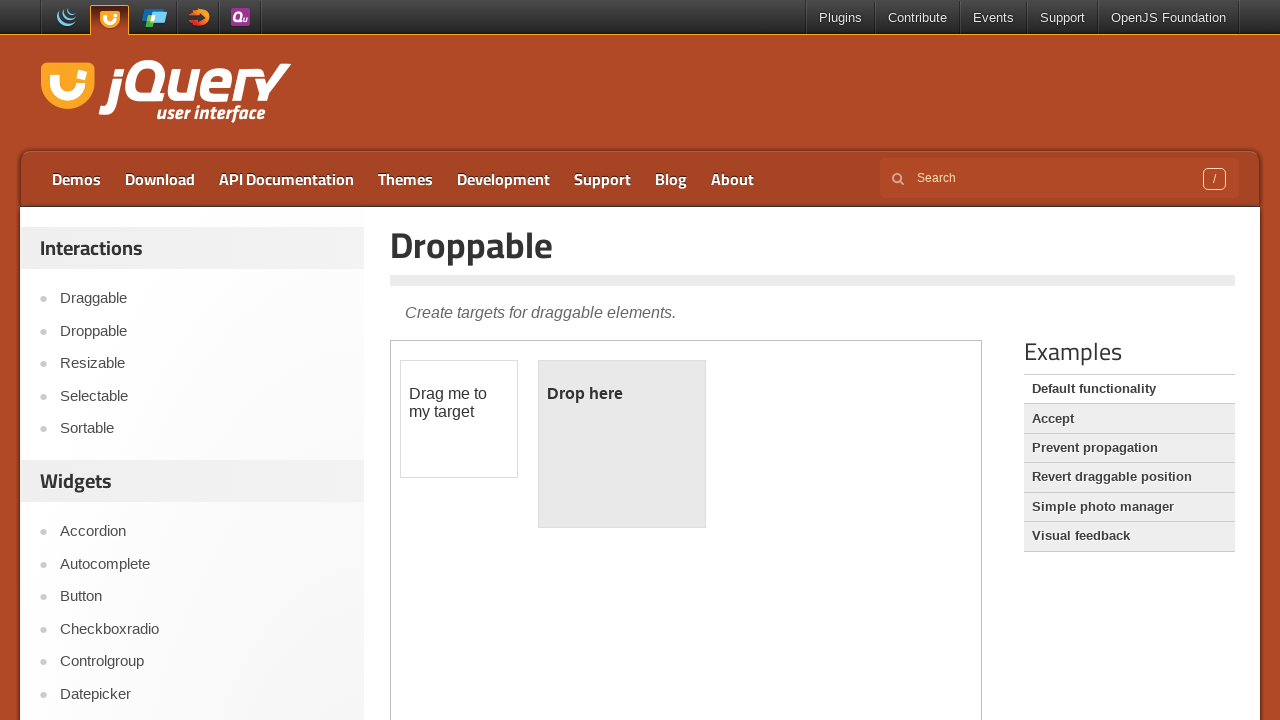

Located the iframe containing the drag and drop demo
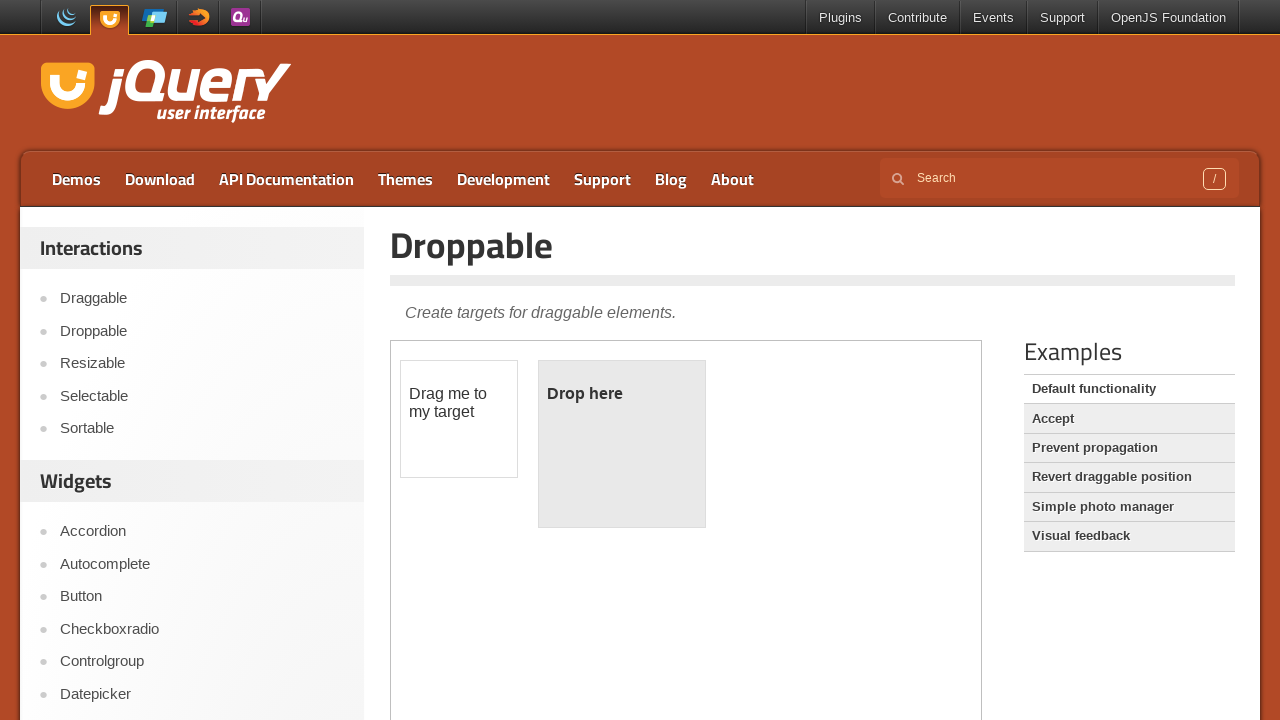

Located the draggable element with id 'draggable'
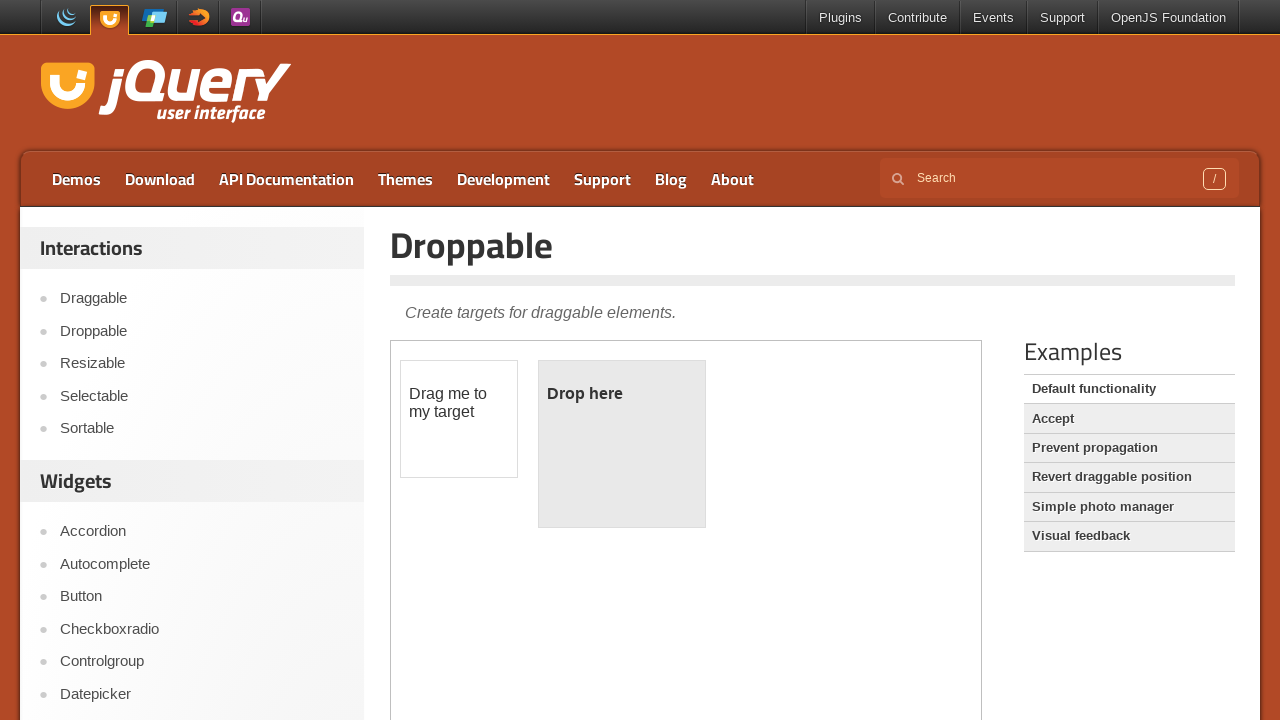

Located the droppable element with id 'droppable'
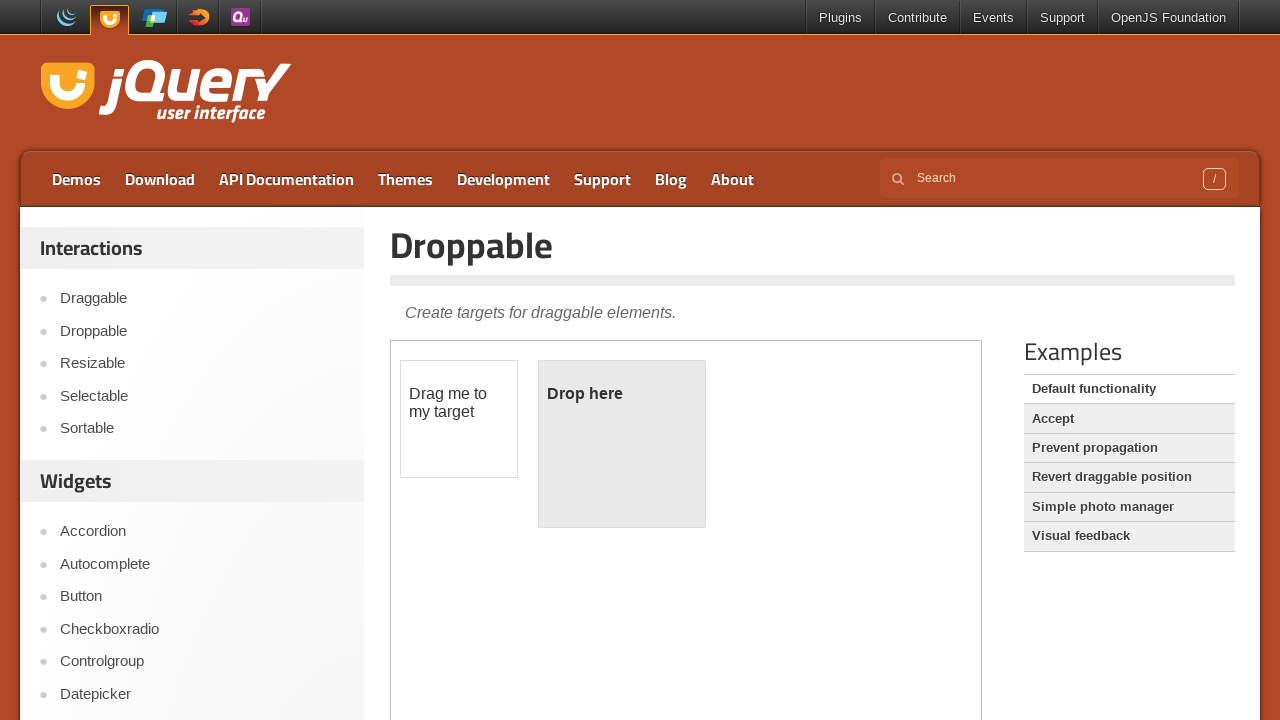

Dragged the draggable element onto the droppable target area at (622, 444)
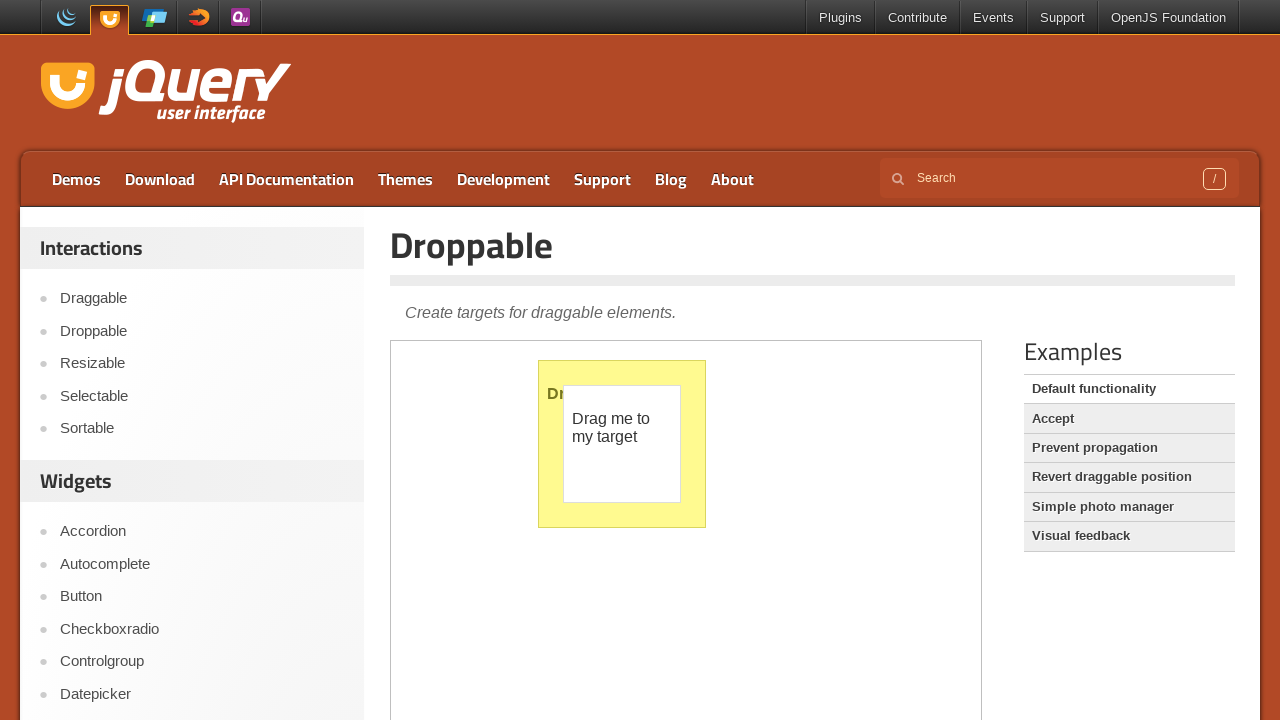

Refreshed the page
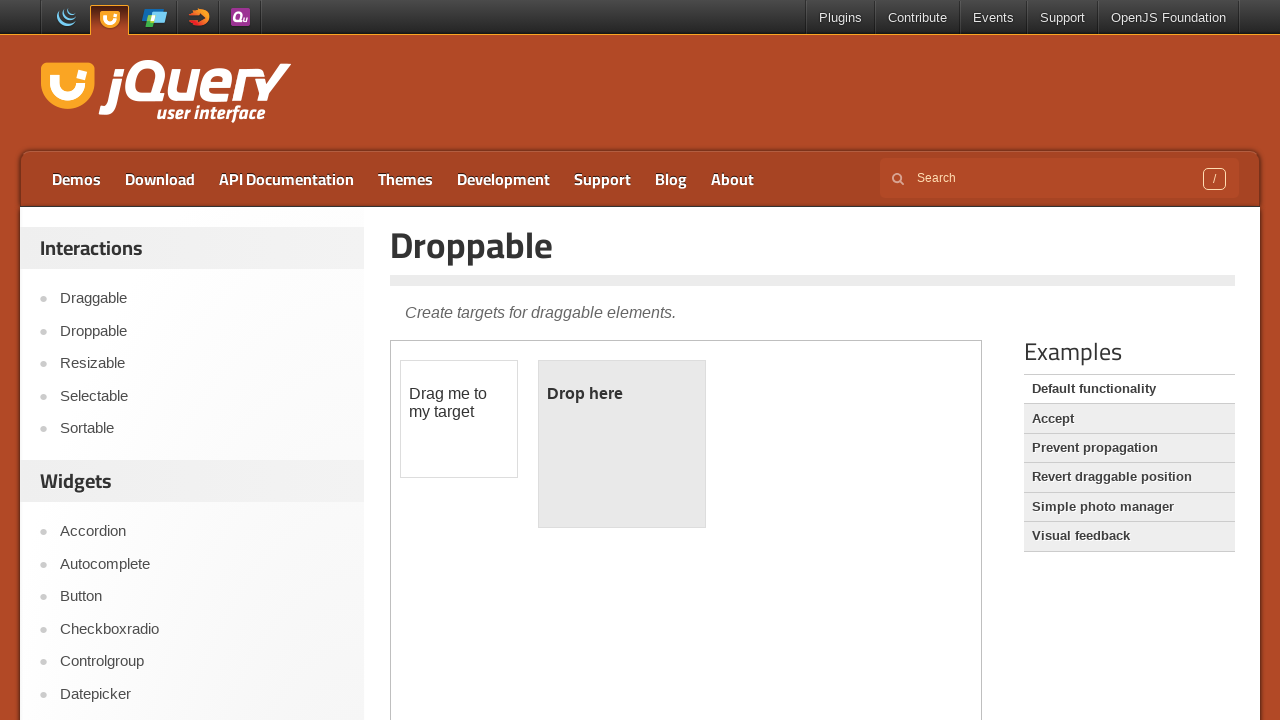

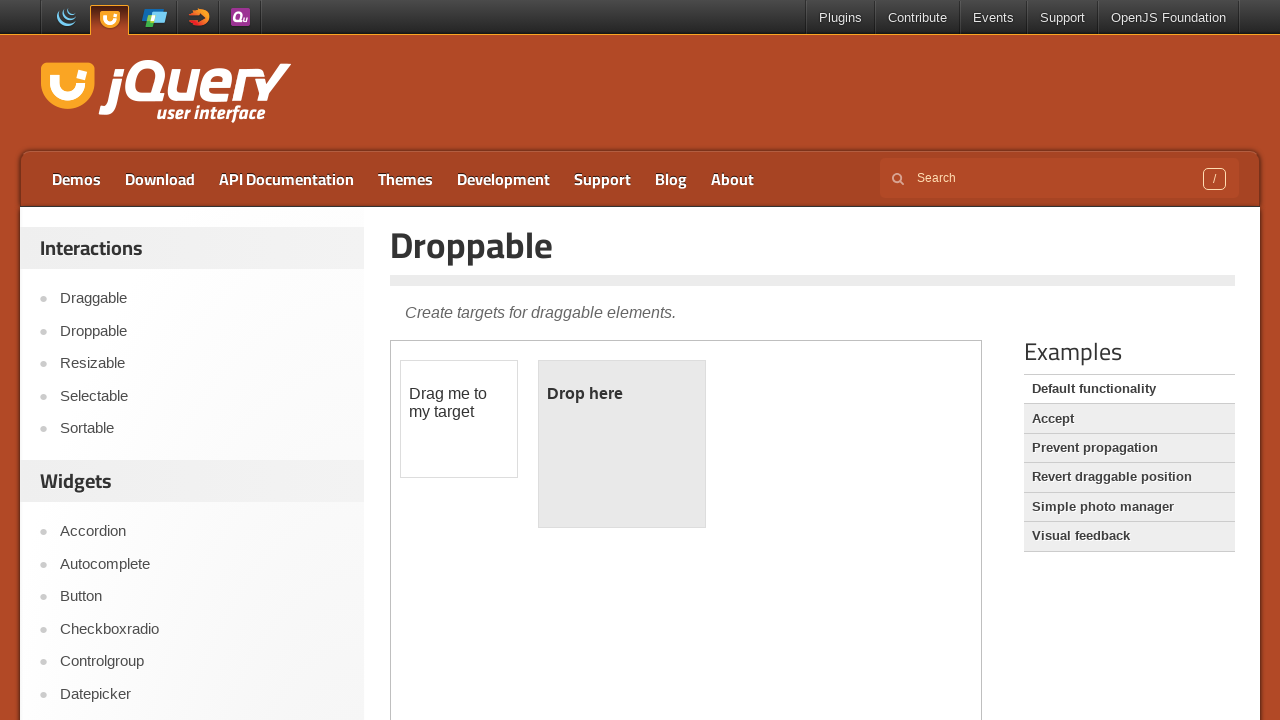